Tests an e-commerce site by searching for products, adding items to cart, and proceeding through checkout flow

Starting URL: https://rahulshettyacademy.com/seleniumPractise/#/

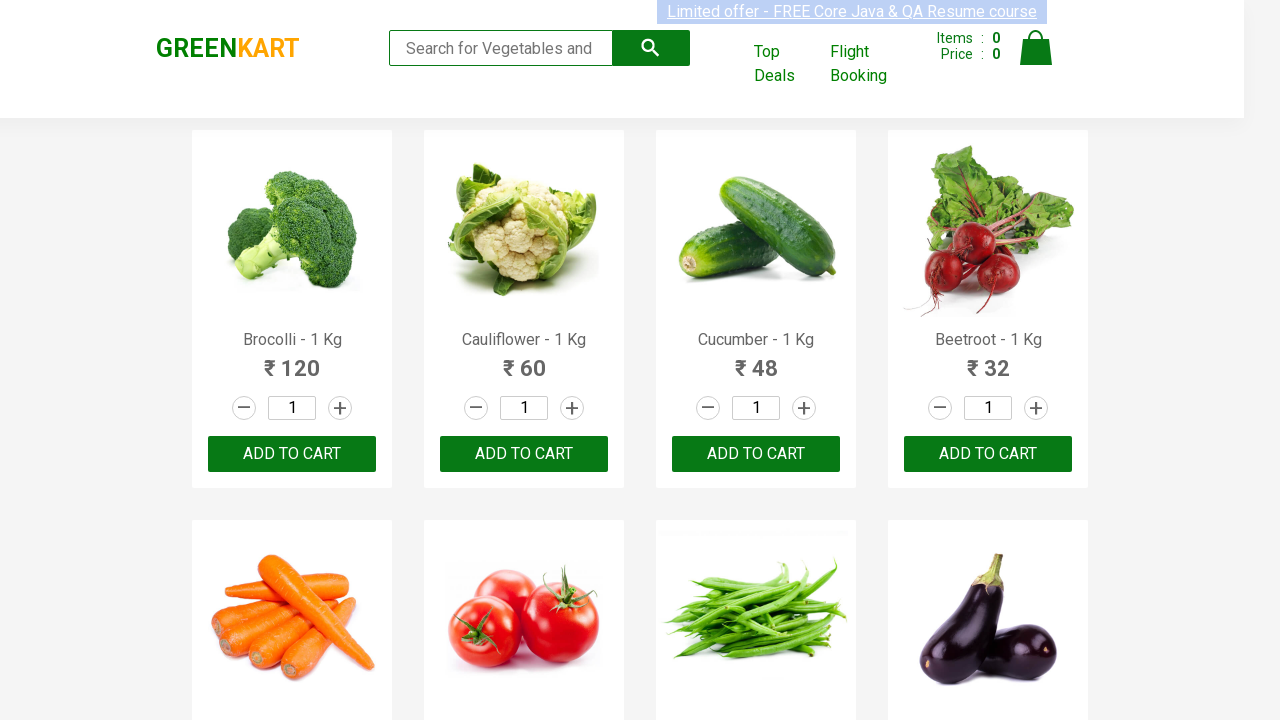

Clicked on search field at (501, 48) on .search-keyword
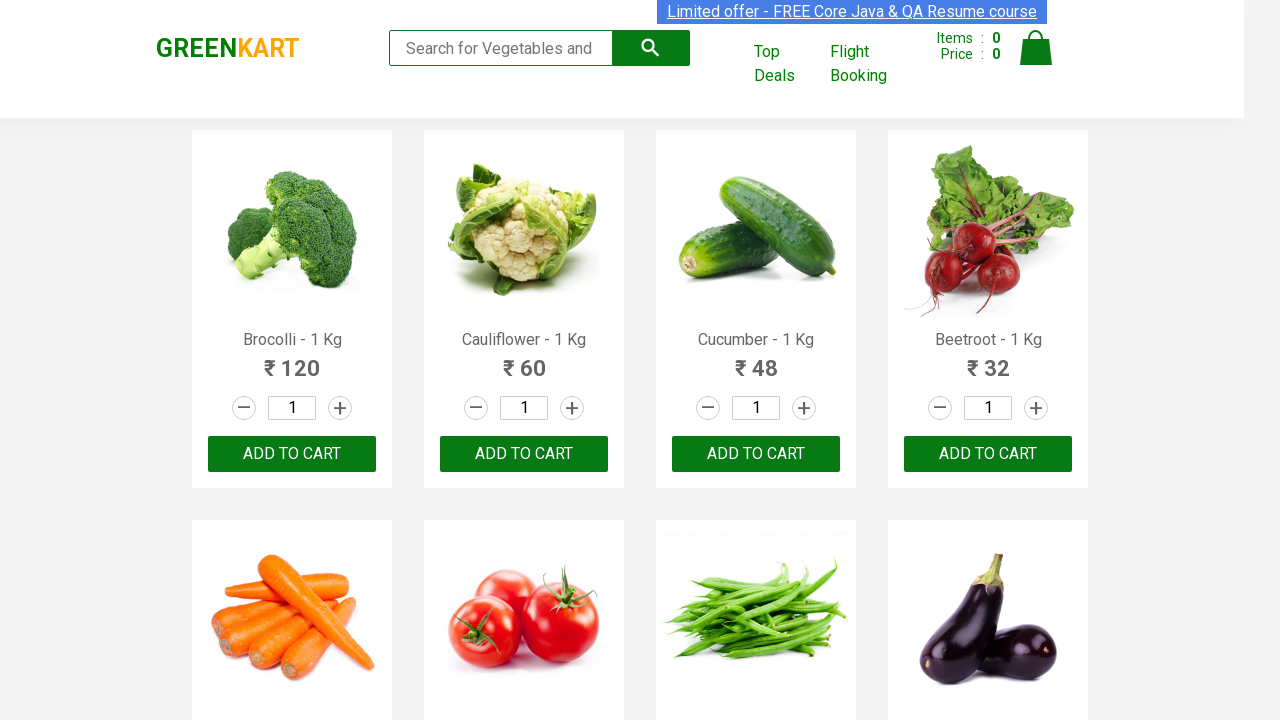

Typed 'ca' in search field on .search-keyword
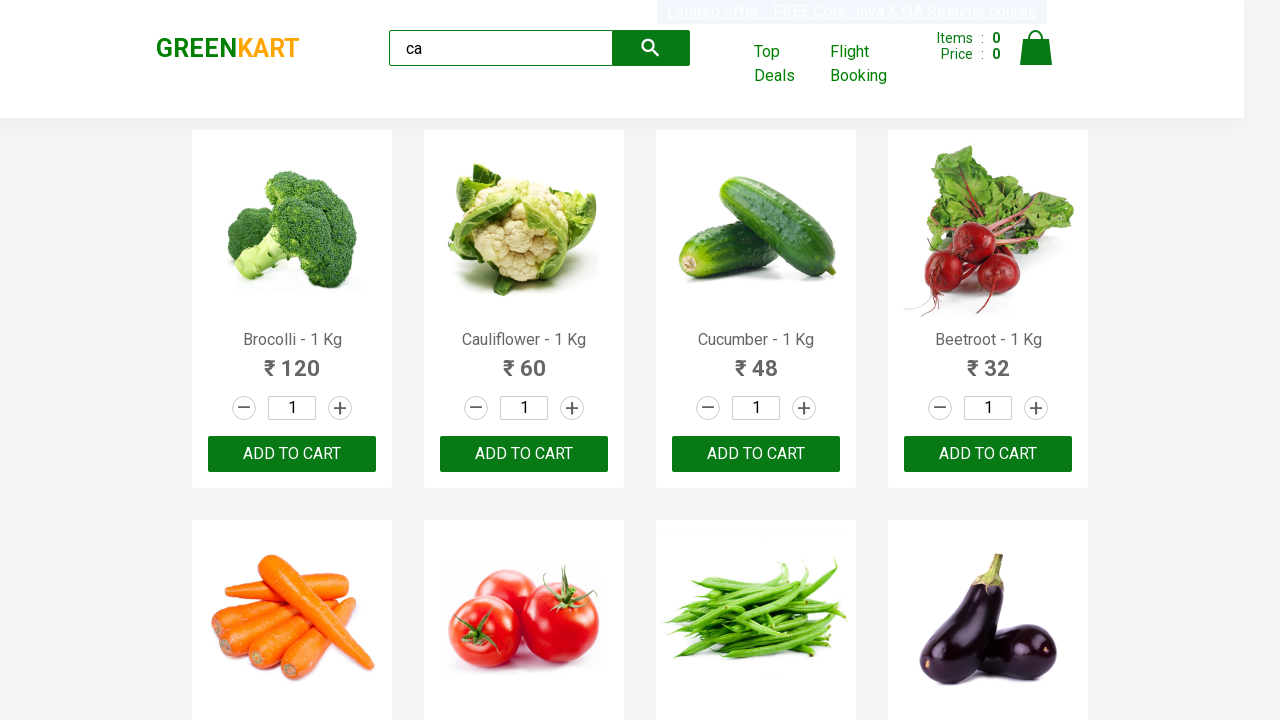

Products filtered and loaded after search
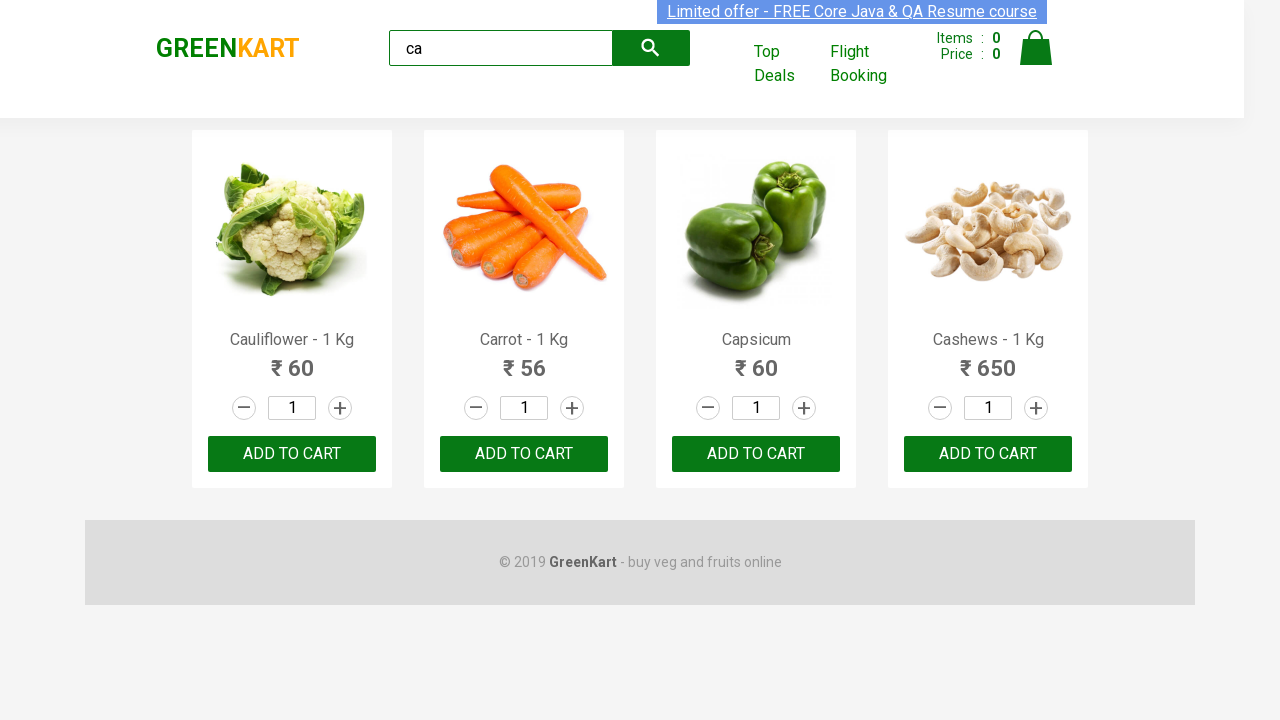

Clicked 'ADD TO CART' for third product at (756, 454) on .products .product >> nth=2 >> text=ADD TO CART
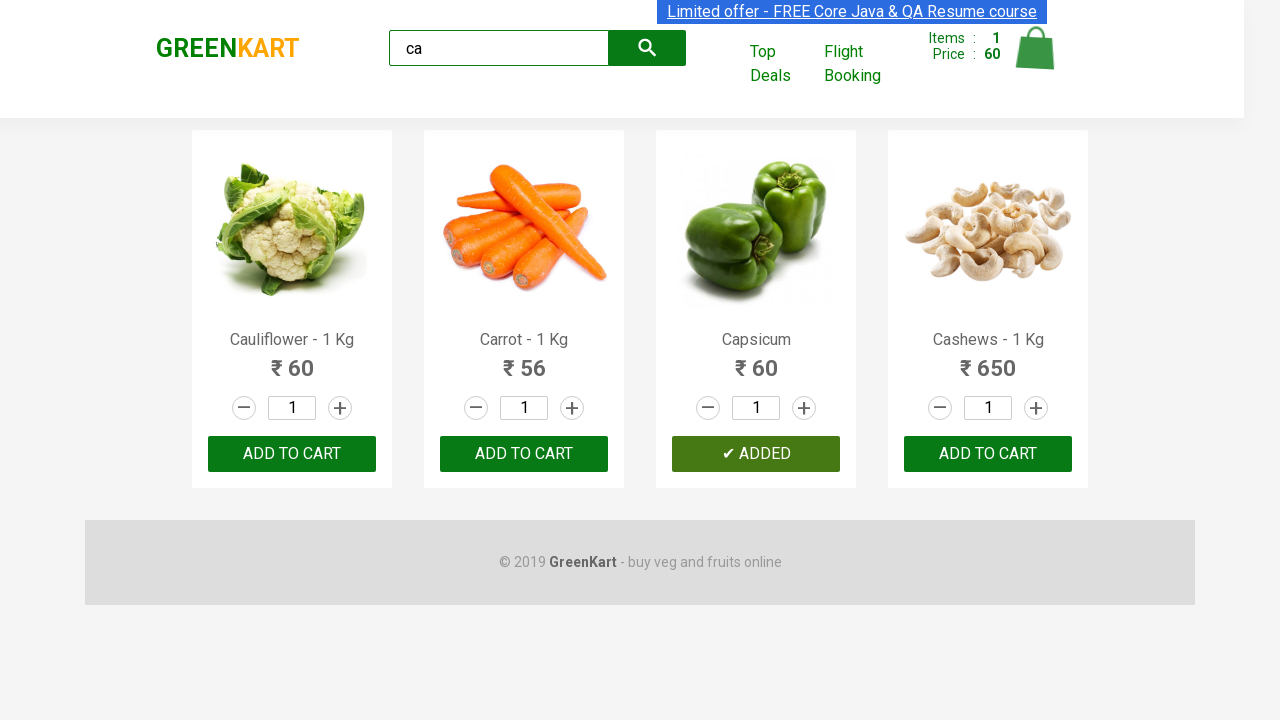

Clicked 'ADD TO CART' for Cashews product at (988, 454) on .products .product >> nth=3 >> text=ADD TO CART
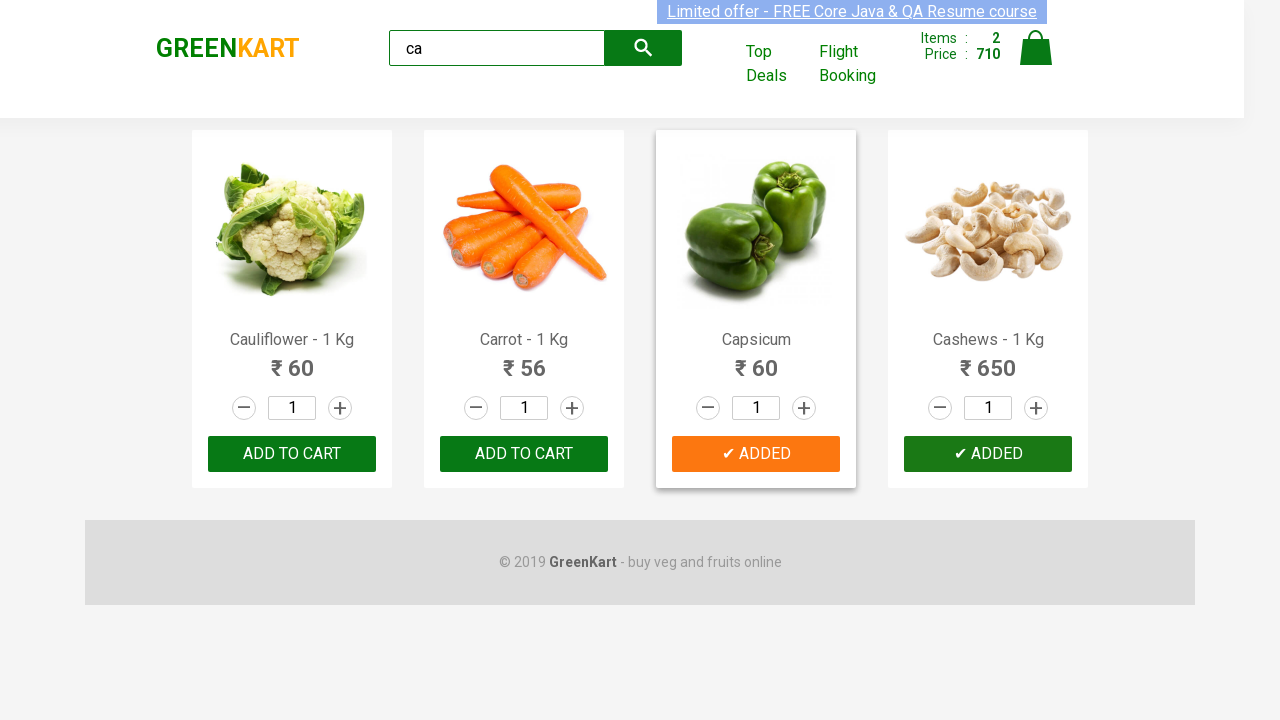

Clicked on cart icon to view cart at (1036, 48) on .cart-icon > img
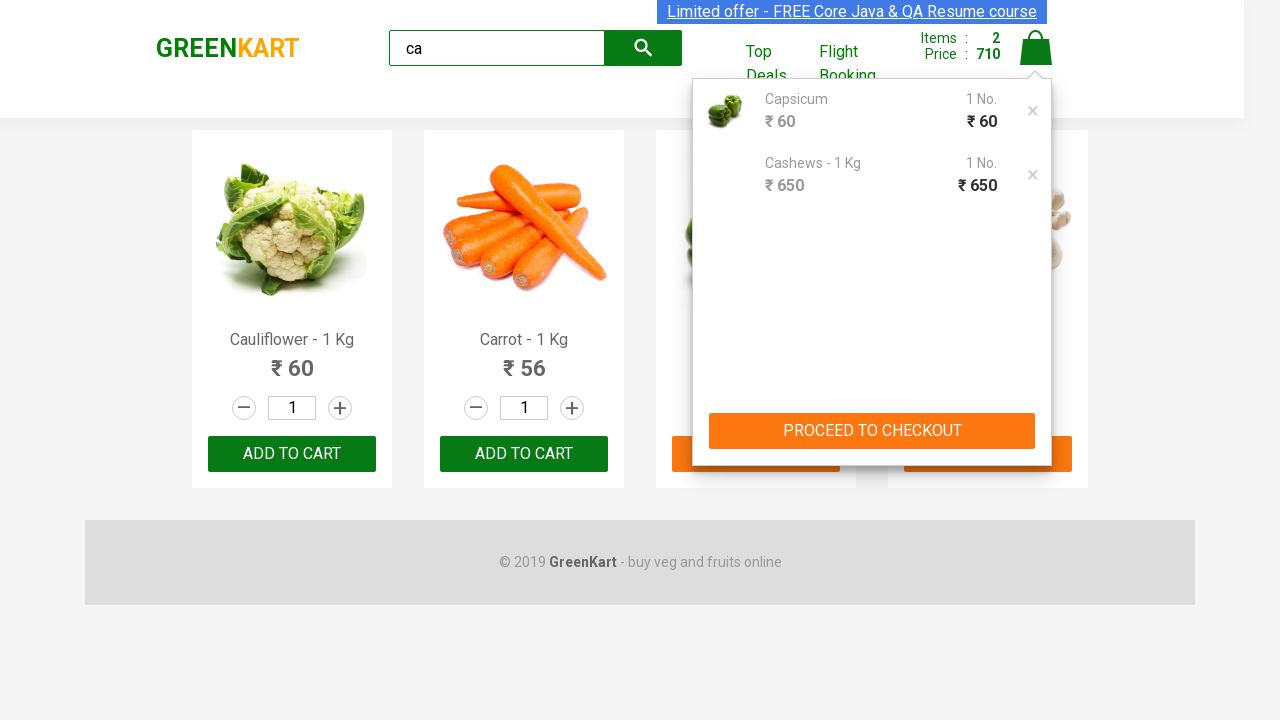

Clicked 'PROCEED TO CHECKOUT' button at (872, 431) on text=PROCEED TO CHECKOUT
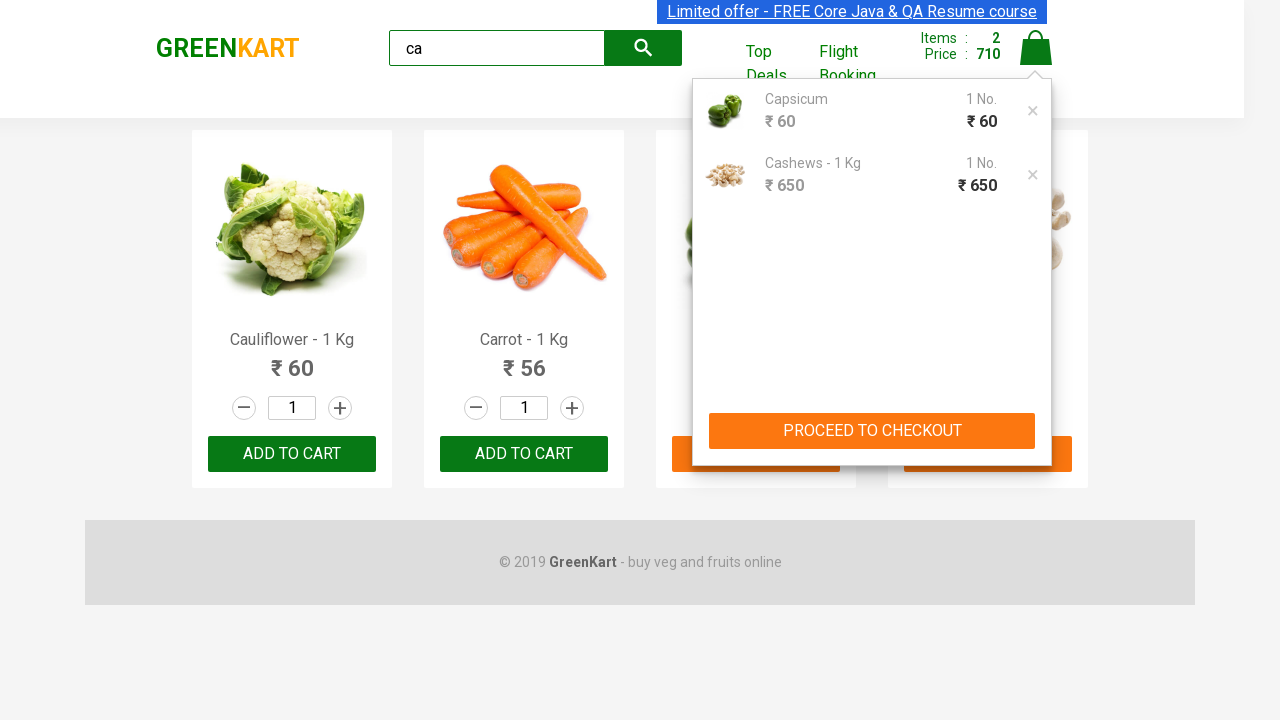

Clicked 'Place Order' button to complete checkout at (1036, 491) on text=Place Order
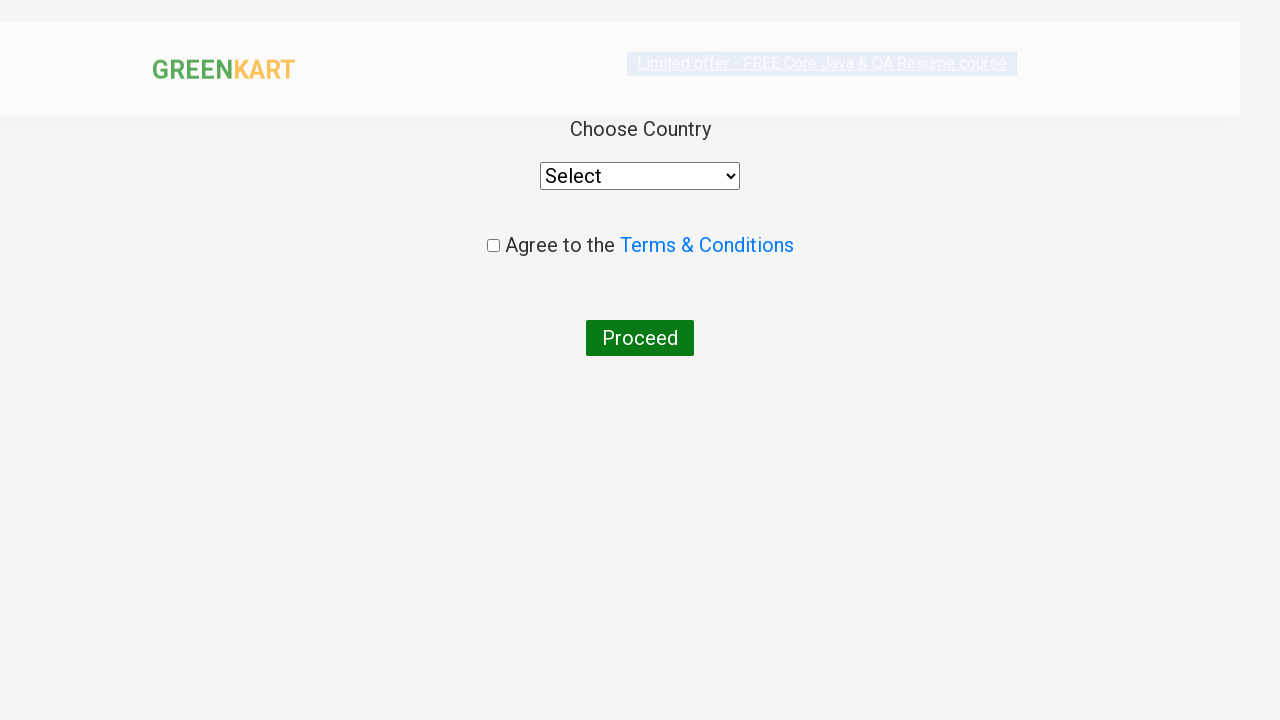

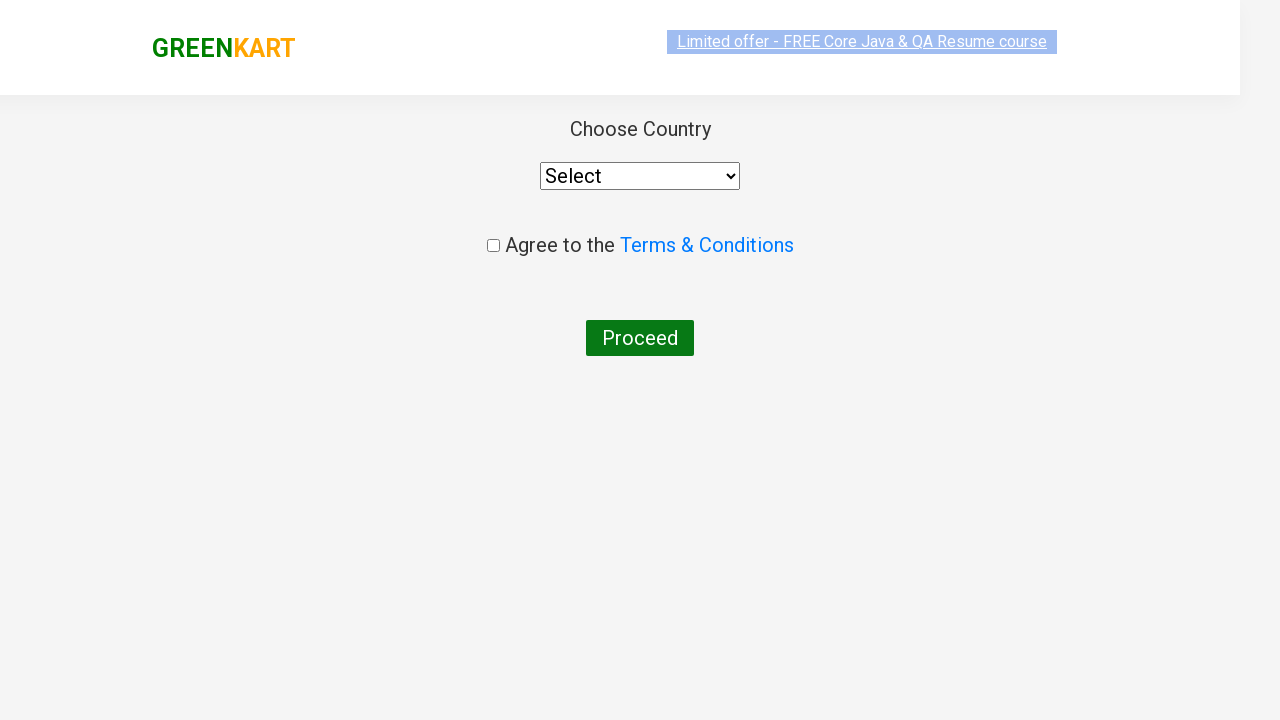